Tests Airbnb's property search functionality by entering a destination in the search box and clicking the search button to view property listings.

Starting URL: https://www.airbnb.co.uk

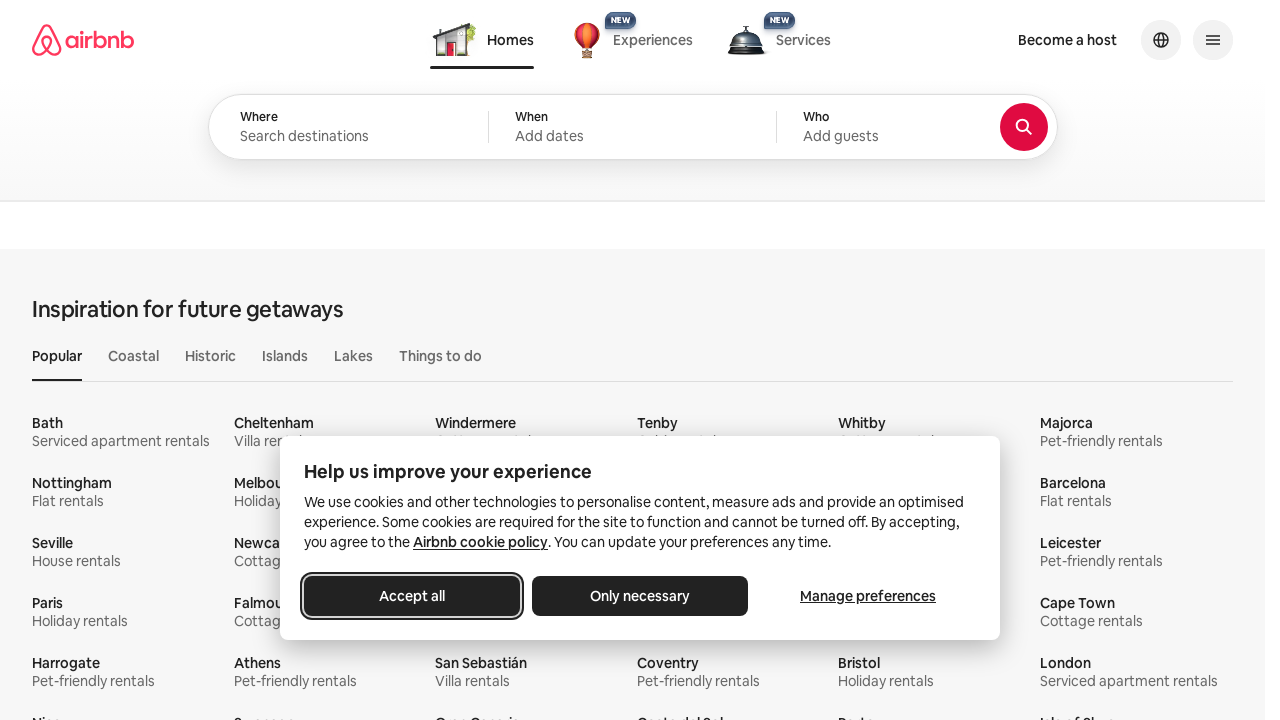

Destination search input became visible
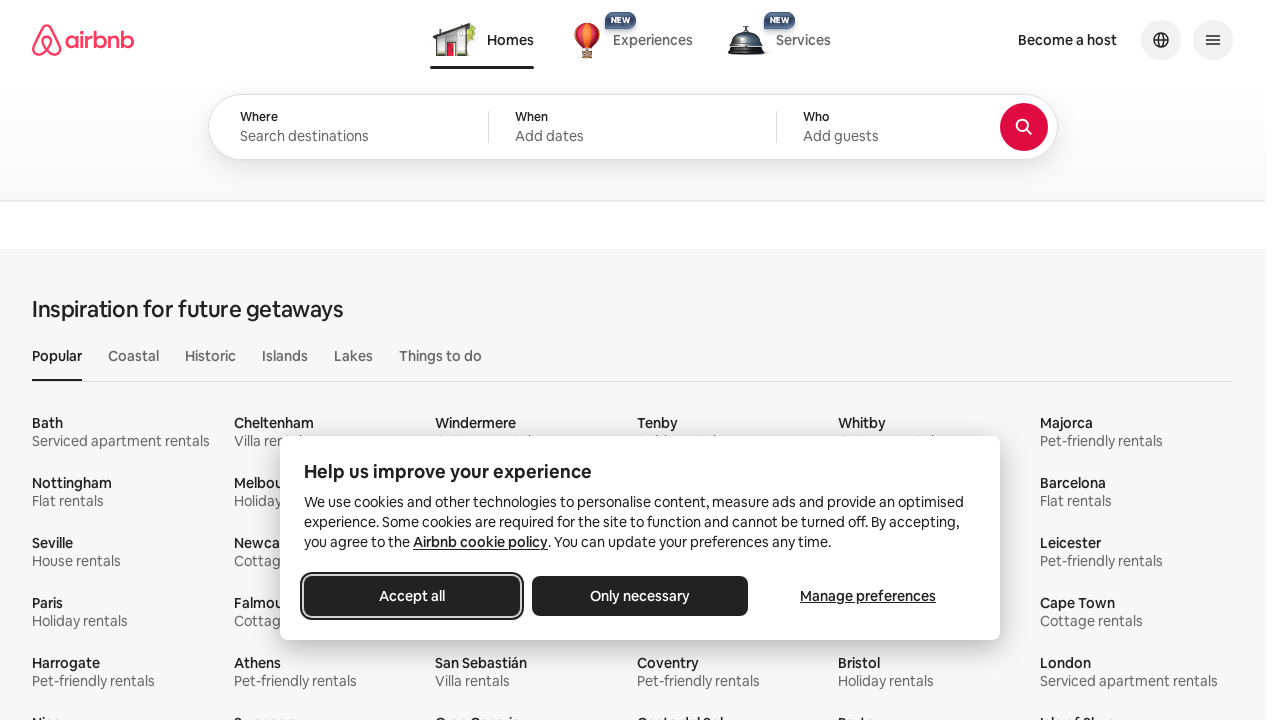

Filled destination search field with 'Barcelona, Spain' on #bigsearch-query-location-input
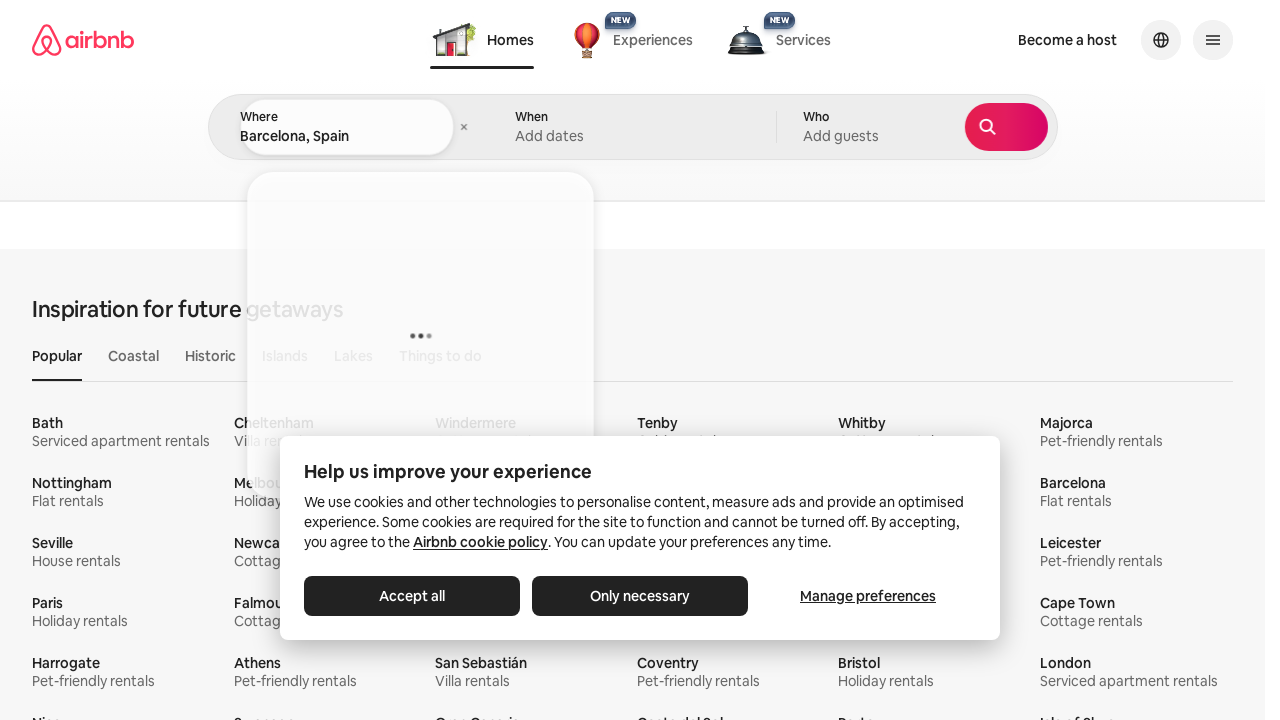

Clicked search button to search for properties at (998, 127) on [data-testid='structured-search-input-search-button']
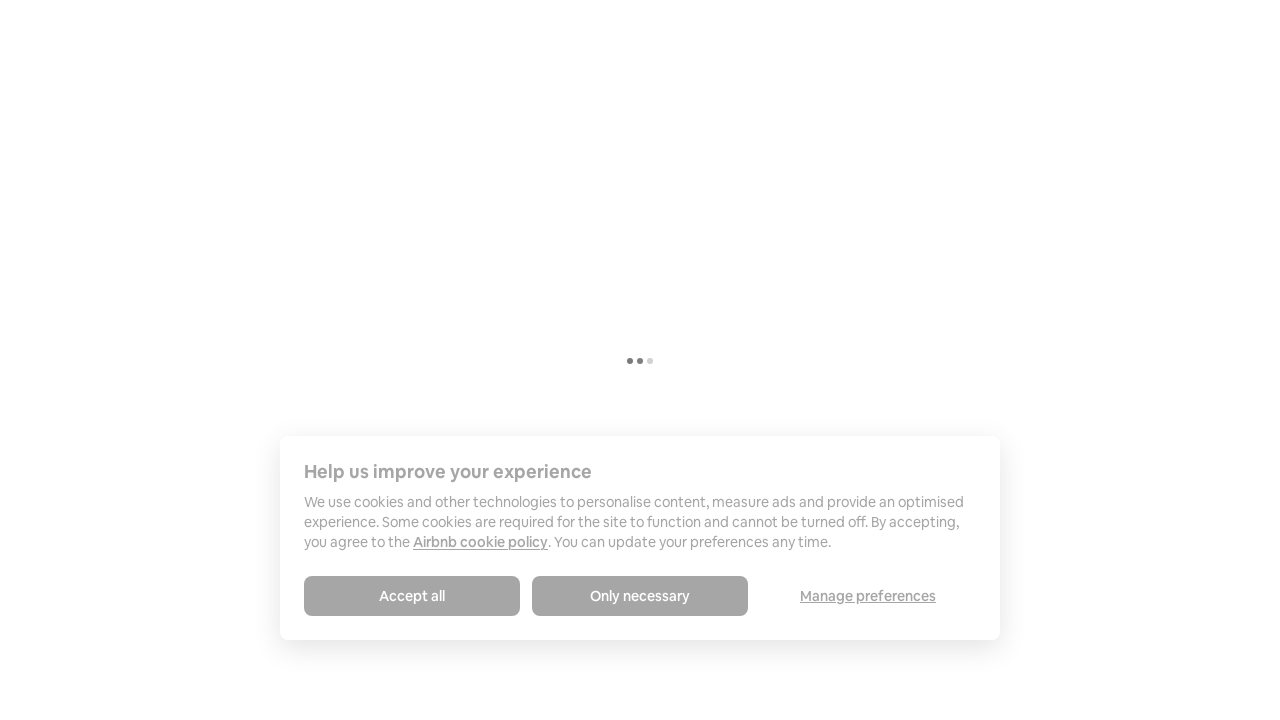

Property listings loaded successfully
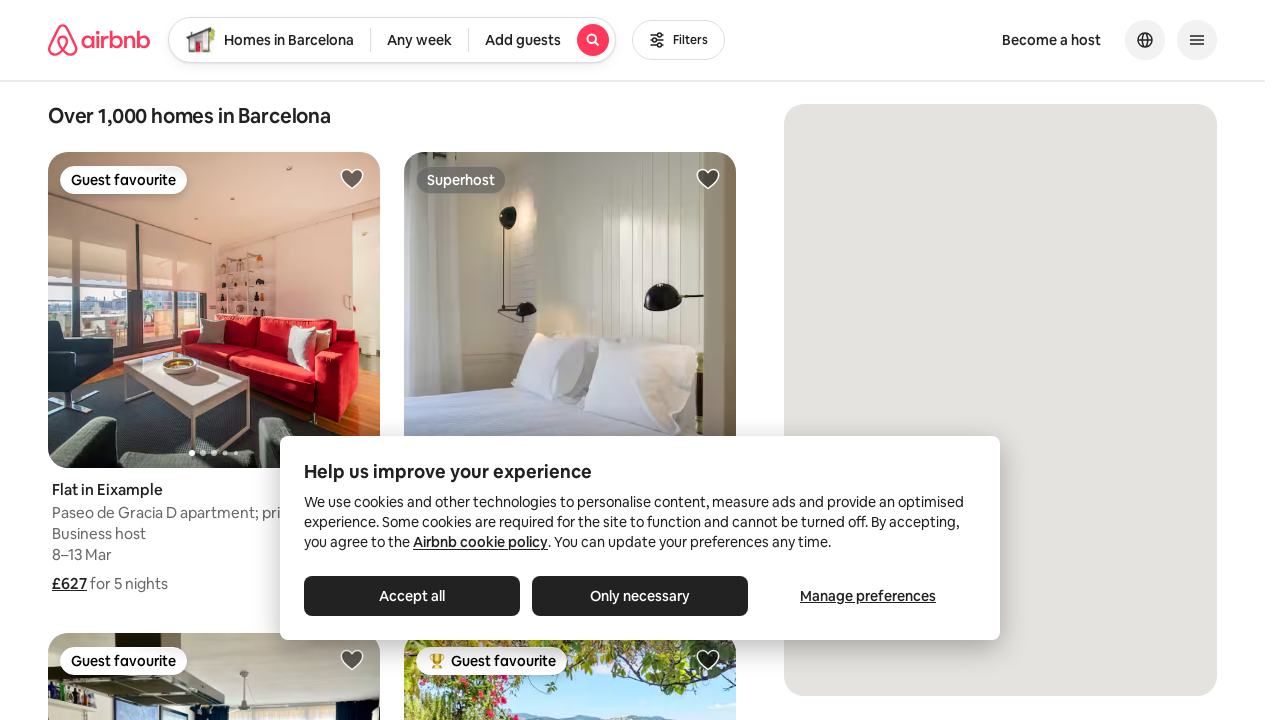

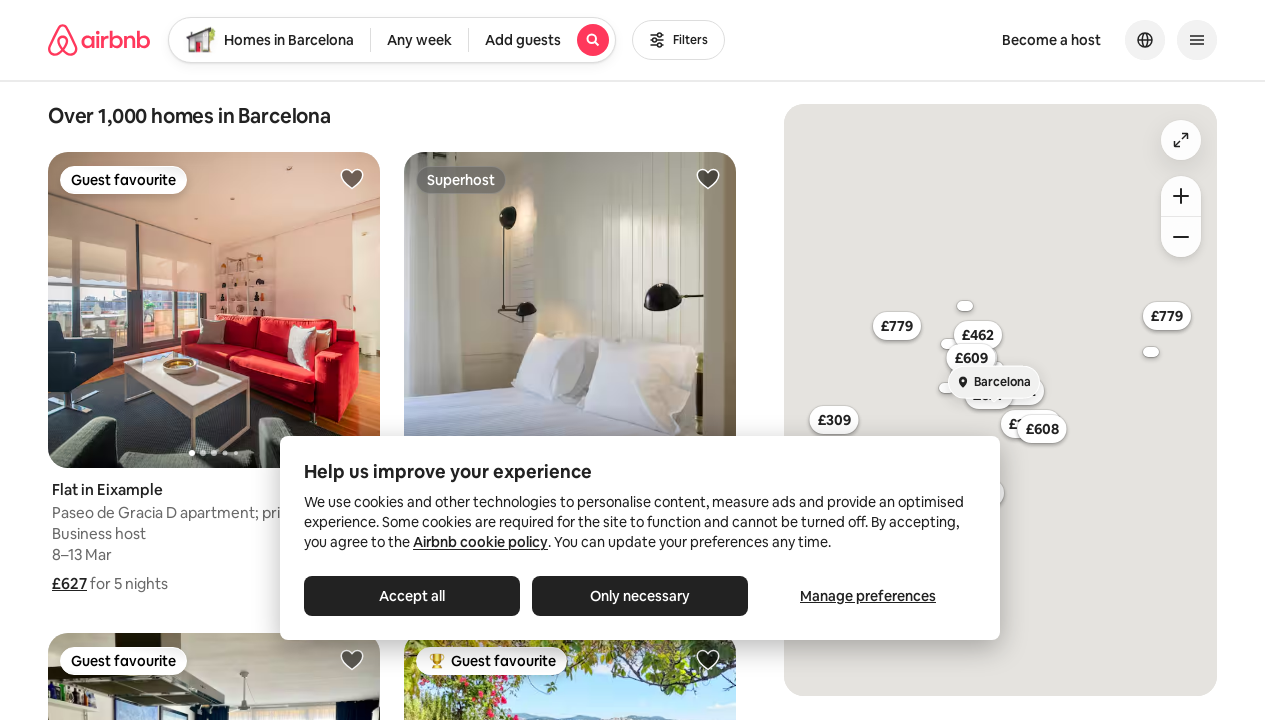